Tests right-click context menu functionality by opening context menu, hovering over quit option, and clicking it

Starting URL: http://swisnl.github.io/jQuery-contextMenu/demo.html

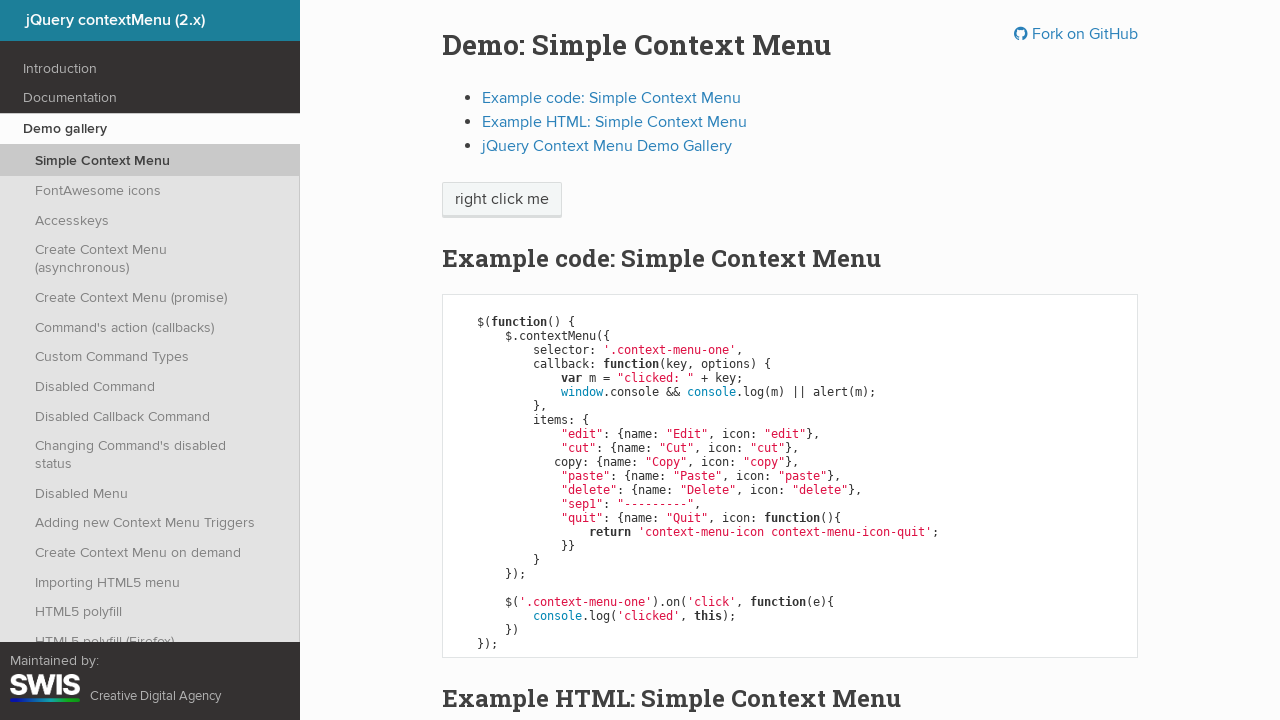

Right-clicked on 'right click me' element to open context menu at (502, 200) on //span[text()='right click me']
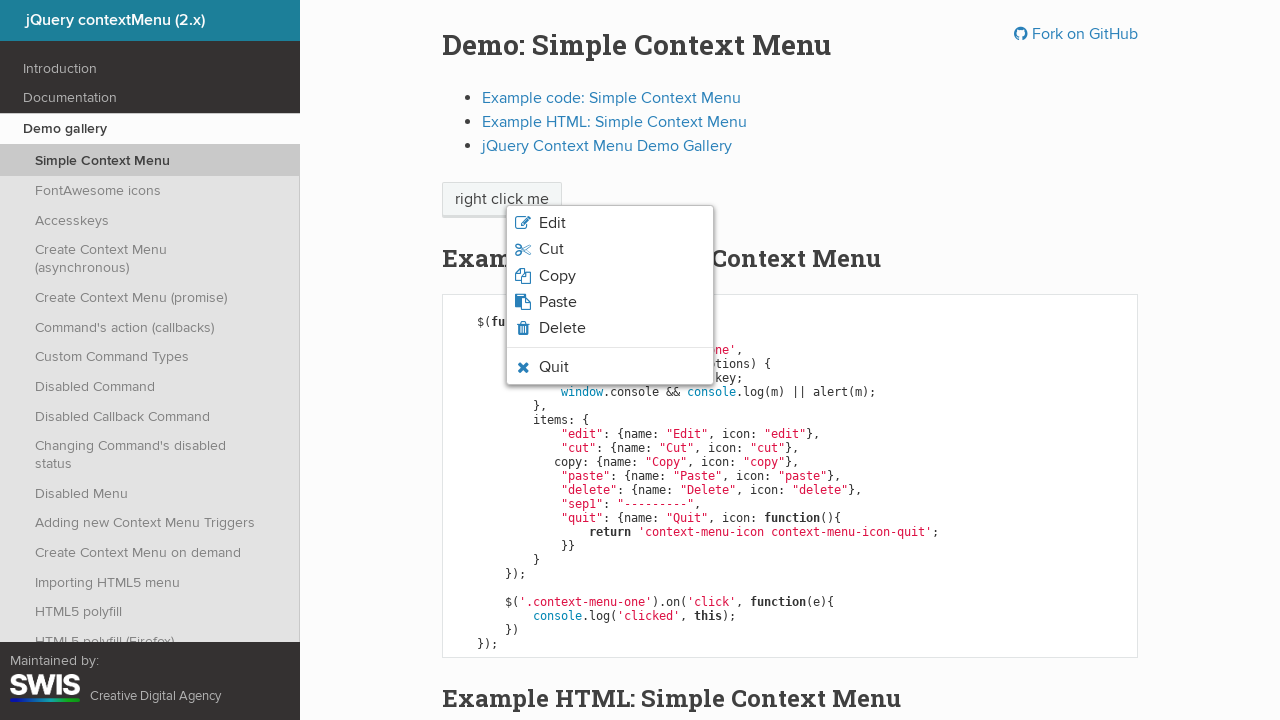

Located quit menu item in context menu
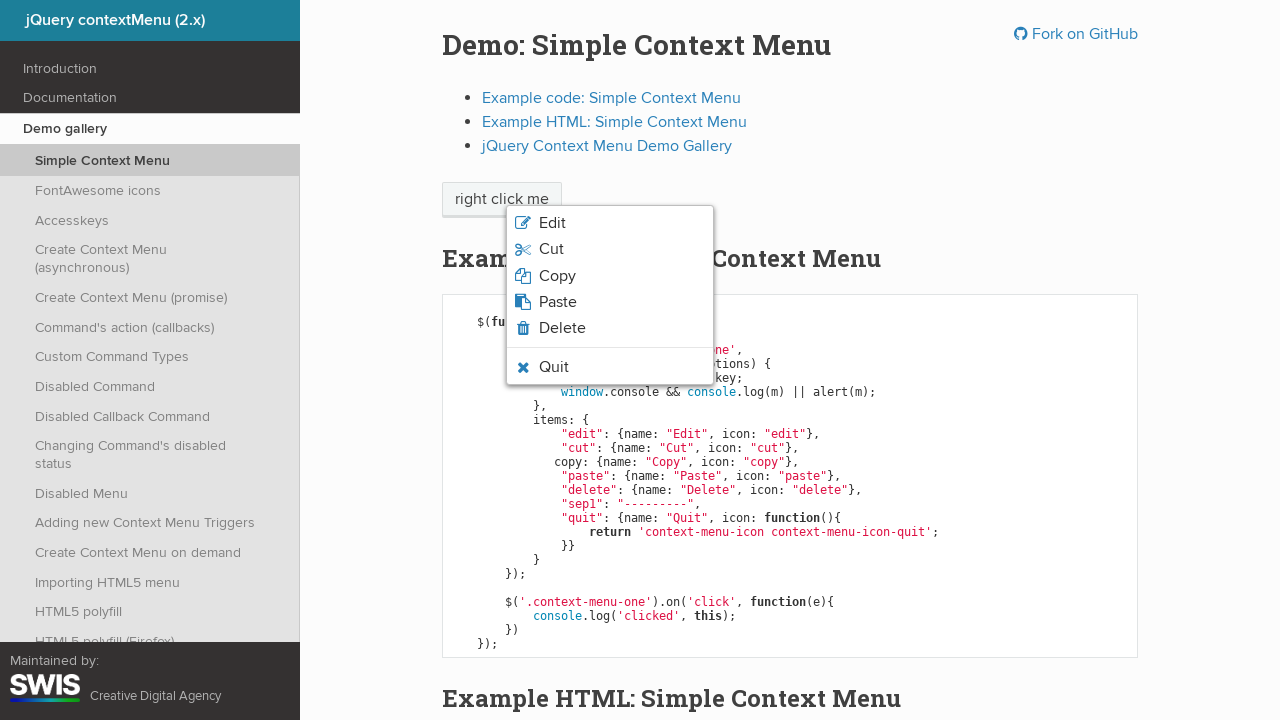

Verified quit menu item is visible
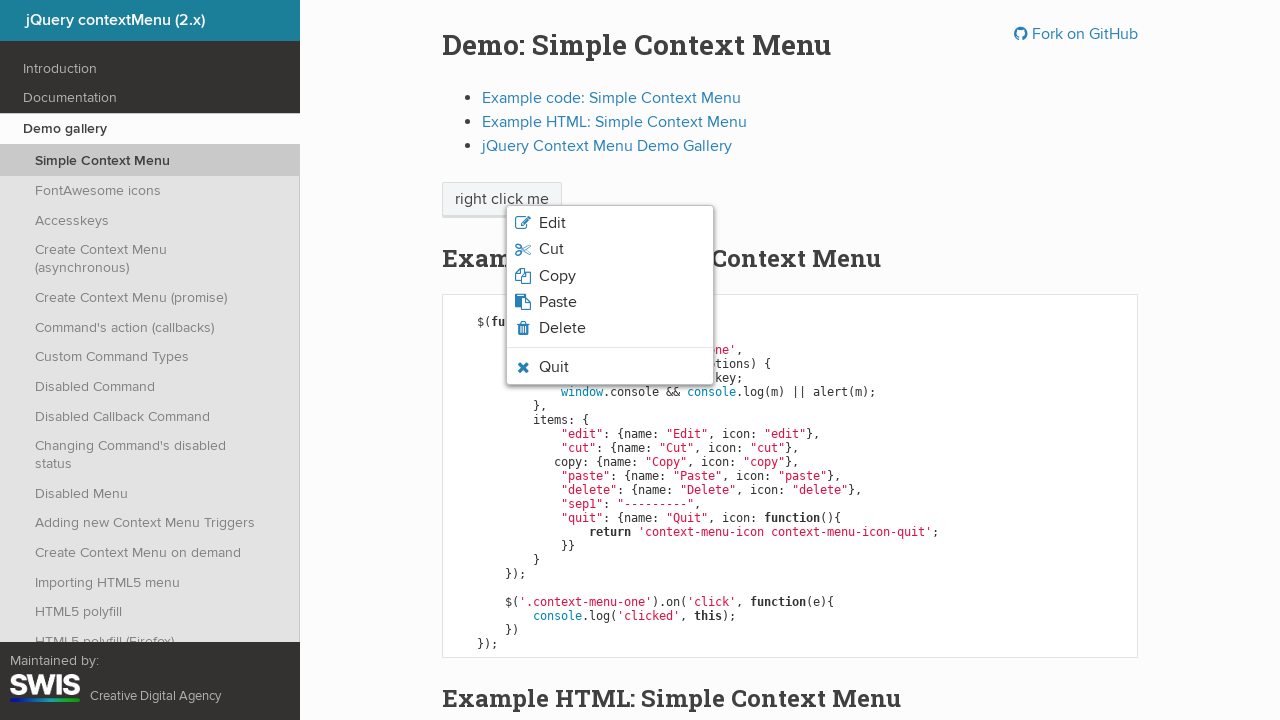

Hovered over quit menu item at (610, 367) on xpath=//li[contains(@class,'context-menu-icon-quit')]
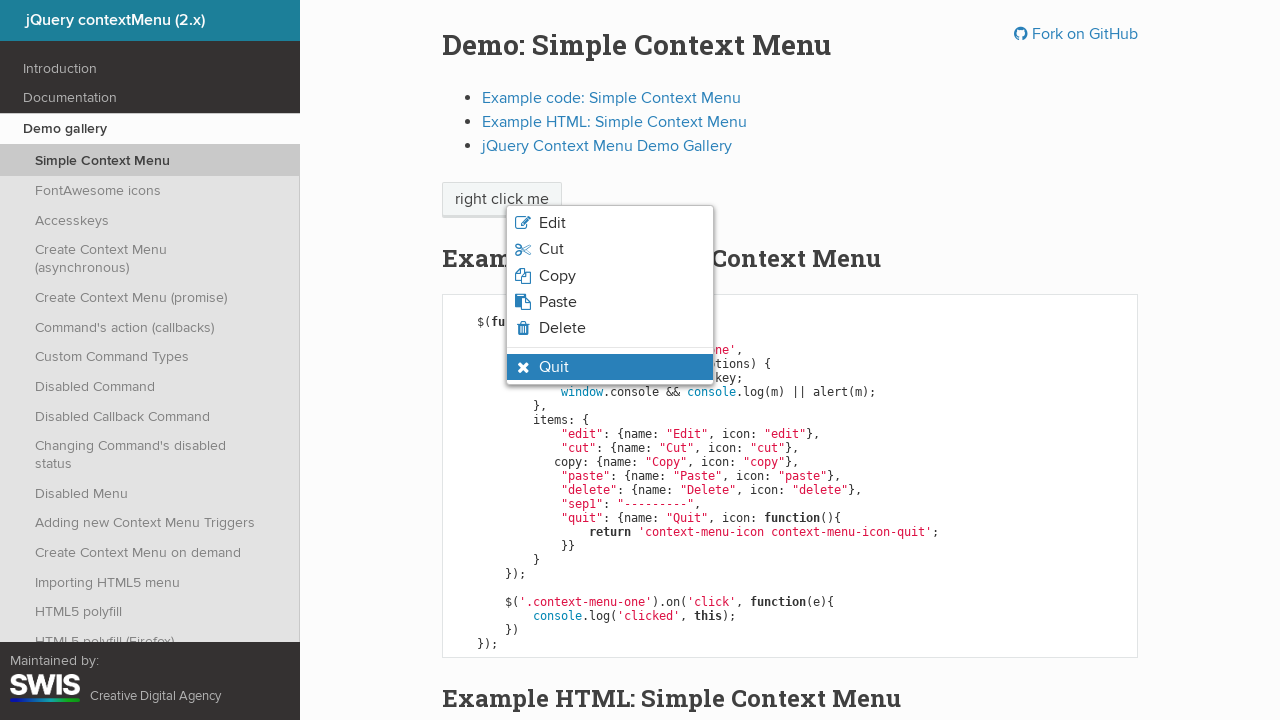

Located quit menu item with hover state applied
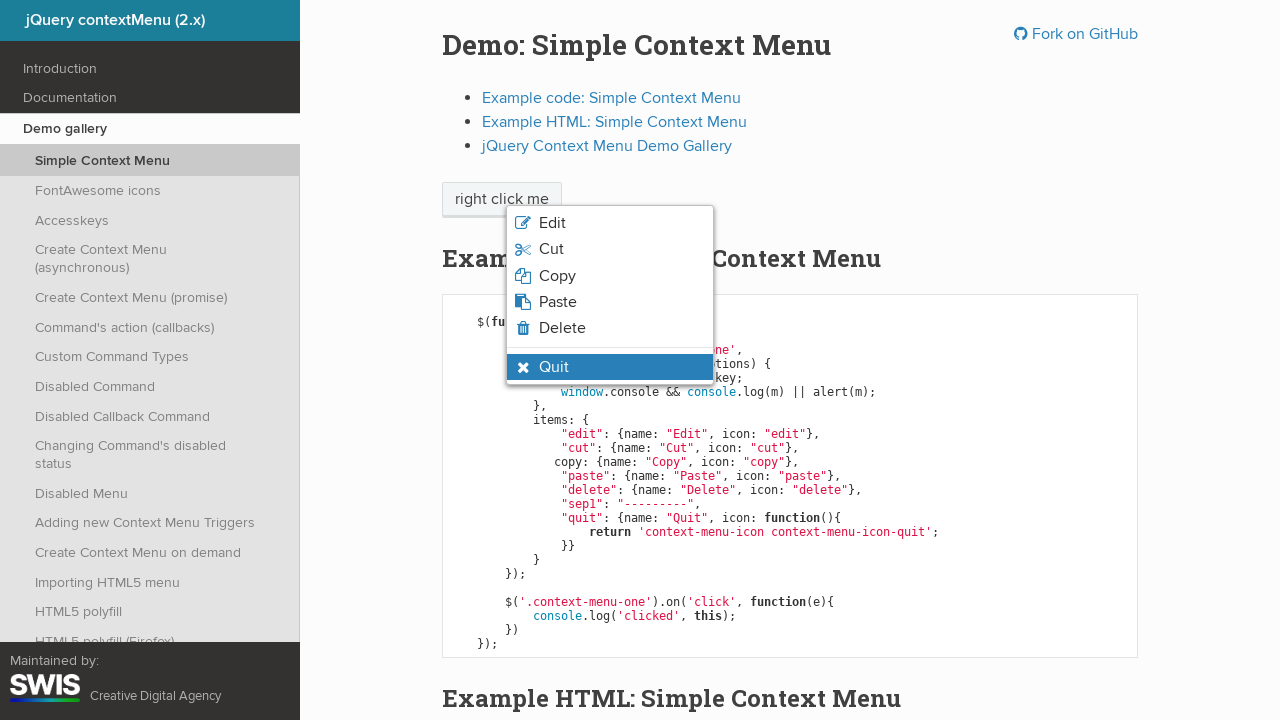

Verified quit menu item has hover state class applied
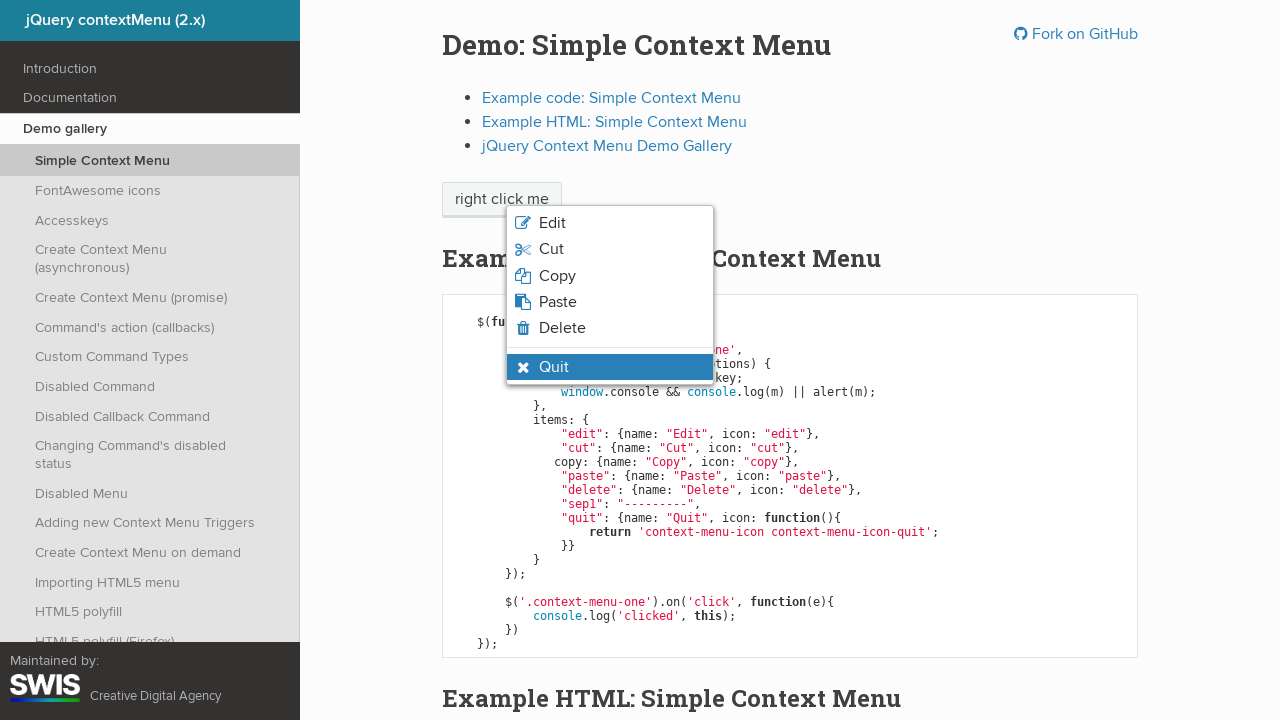

Clicked on quit menu item at (610, 367) on xpath=//li[contains(@class,'context-menu-icon-quit')]
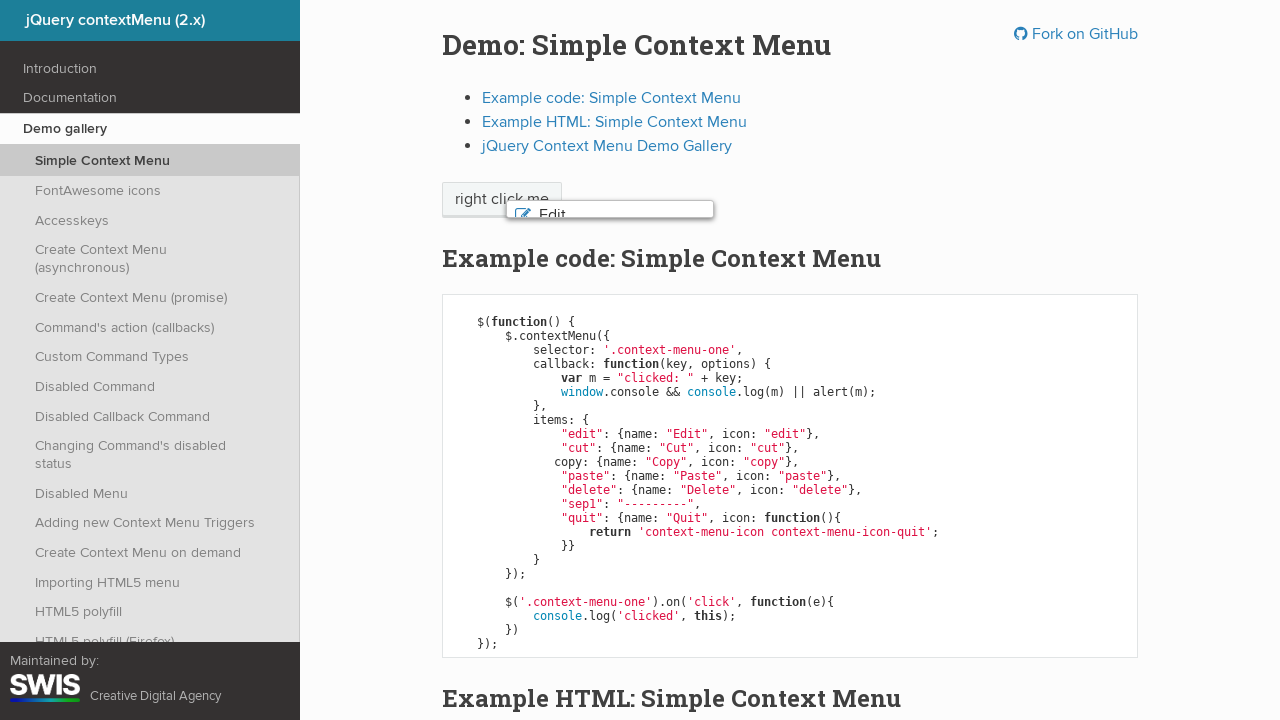

Set up dialog handler to accept alert
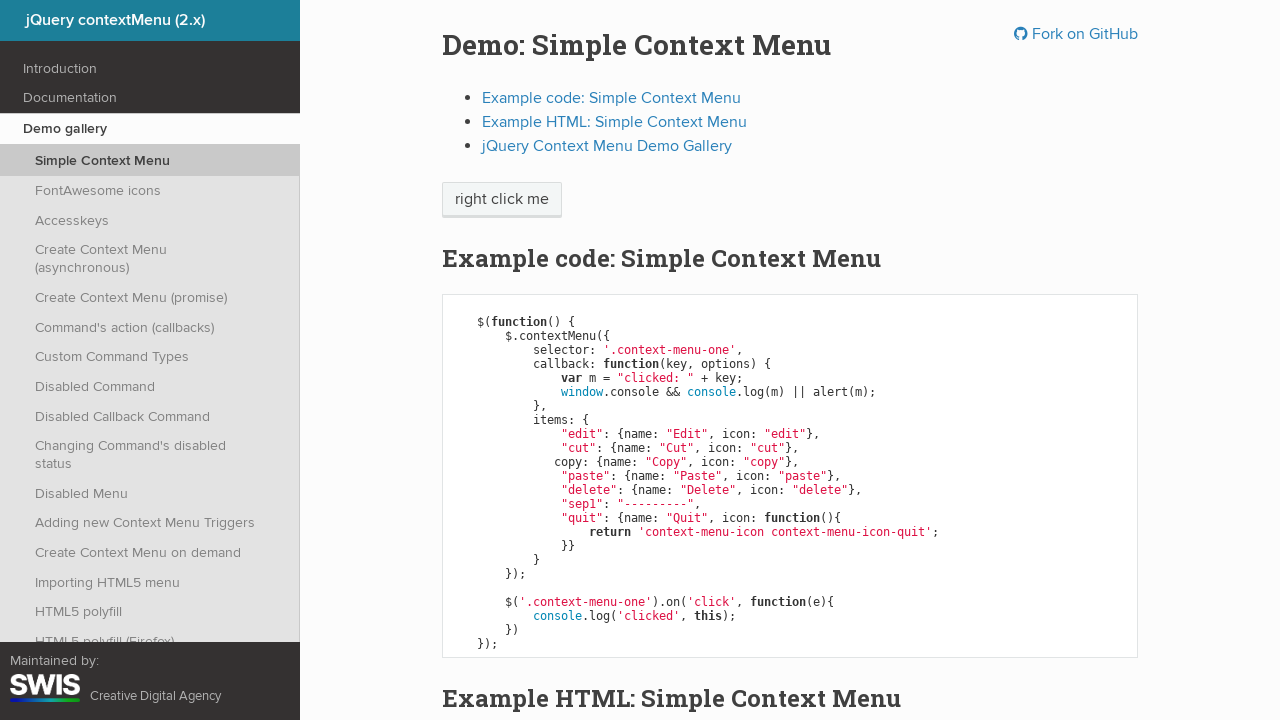

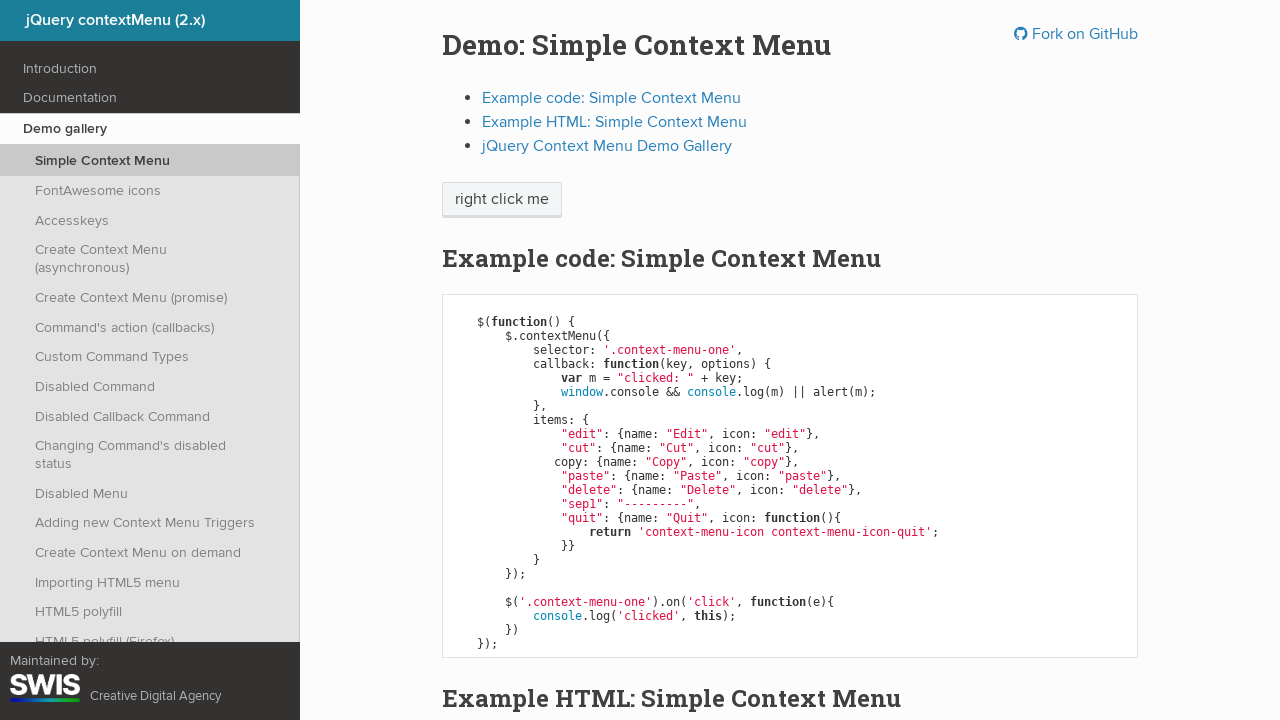